Solves a math captcha by calculating a formula, filling the answer, selecting checkboxes and radio buttons, then submitting the form

Starting URL: http://suninjuly.github.io/math.html

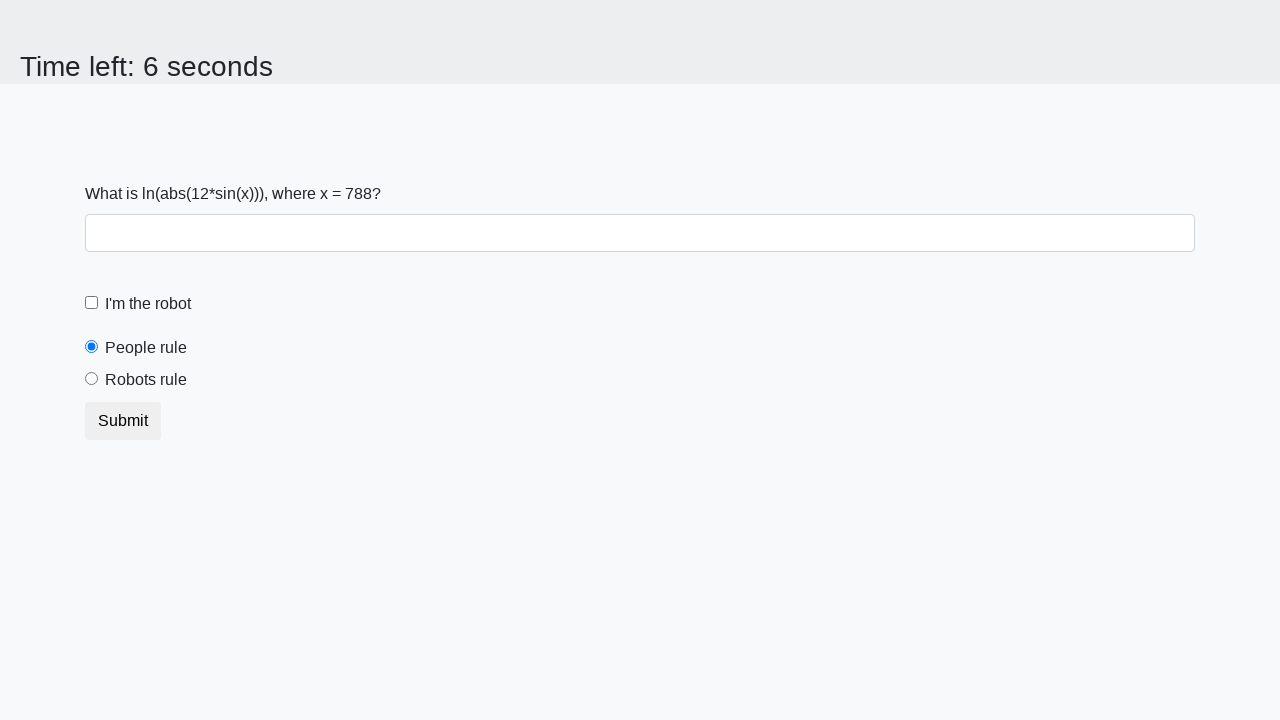

Retrieved input value from #input_value element
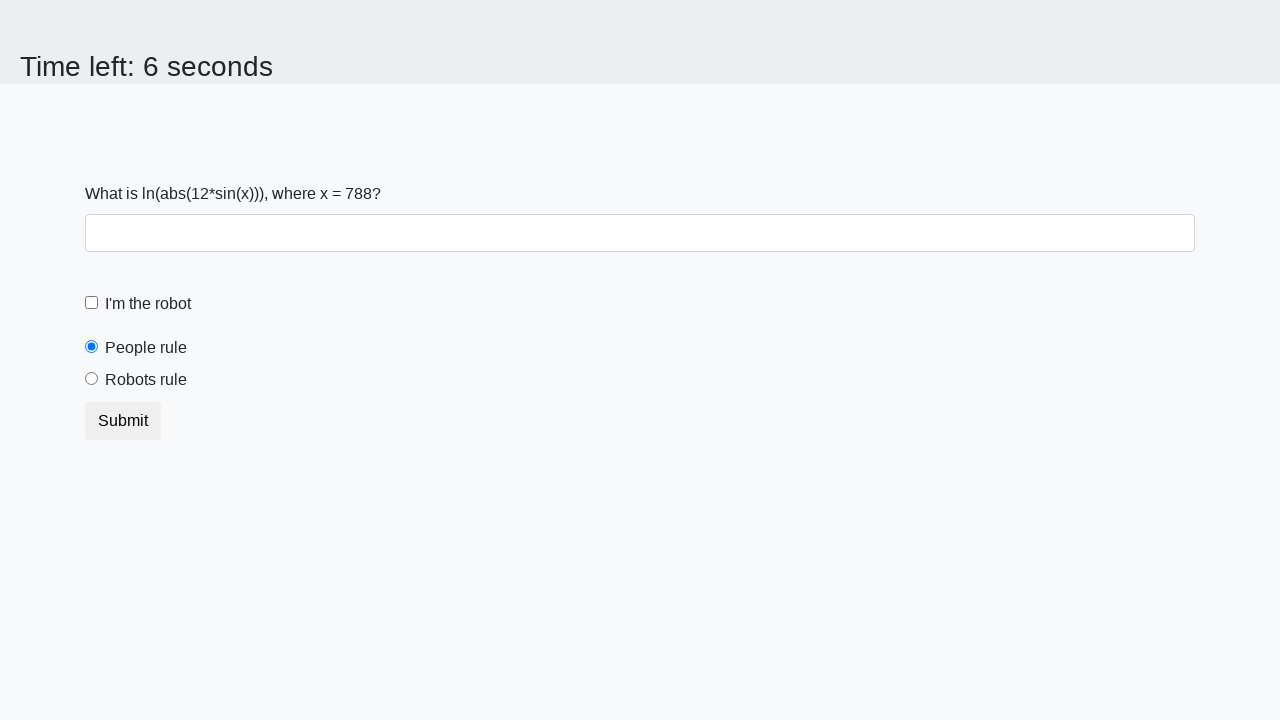

Calculated math formula result: log(abs(12*sin(val)))
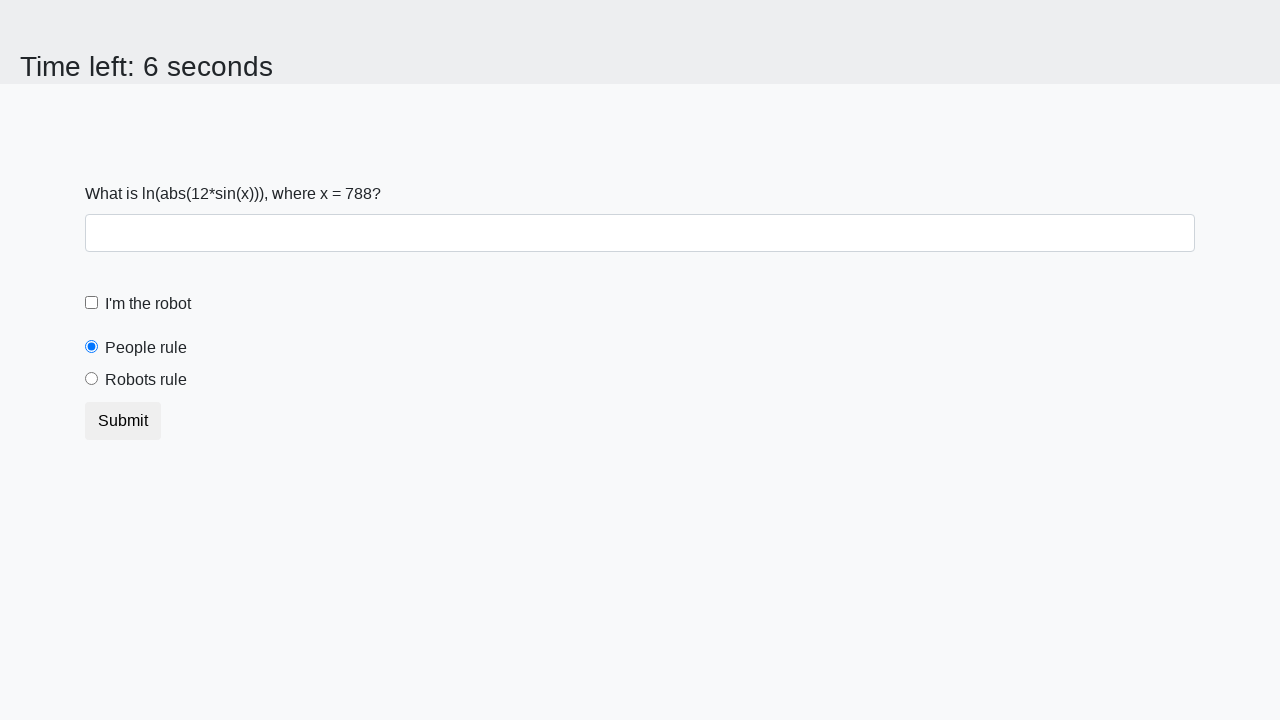

Filled answer field with calculated result on #answer
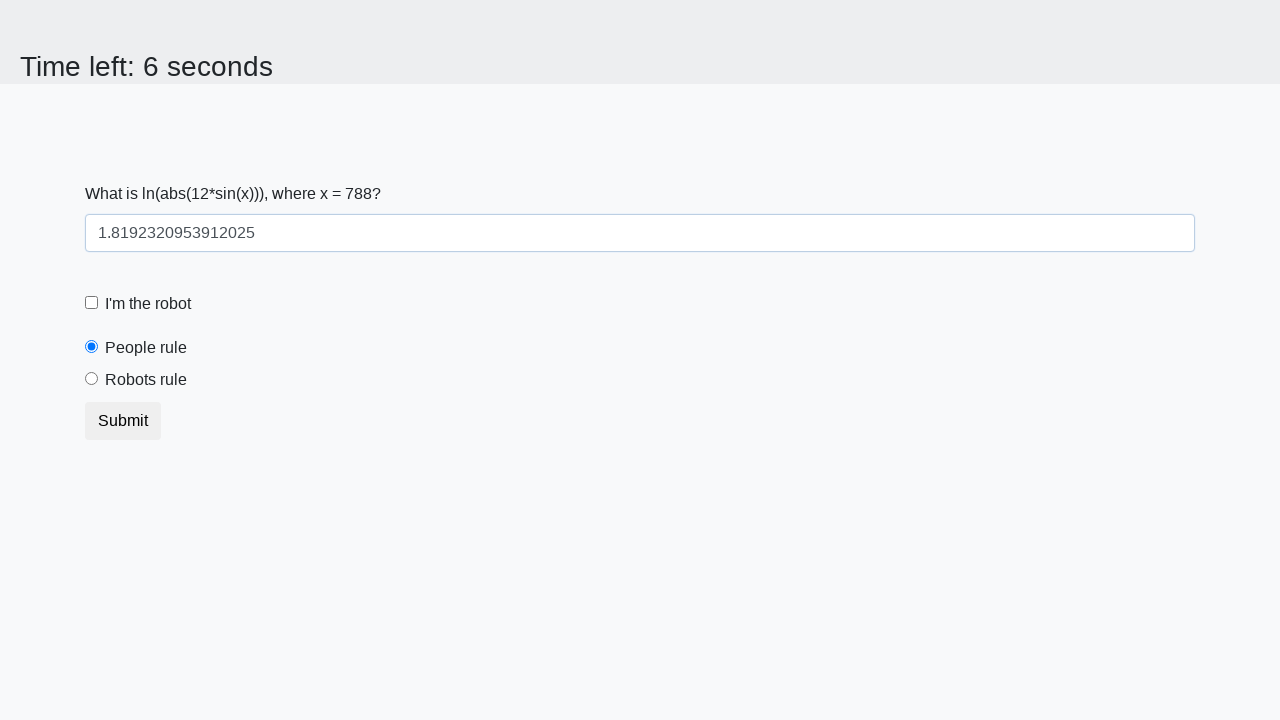

Clicked robot checkbox at (92, 303) on #robotCheckbox
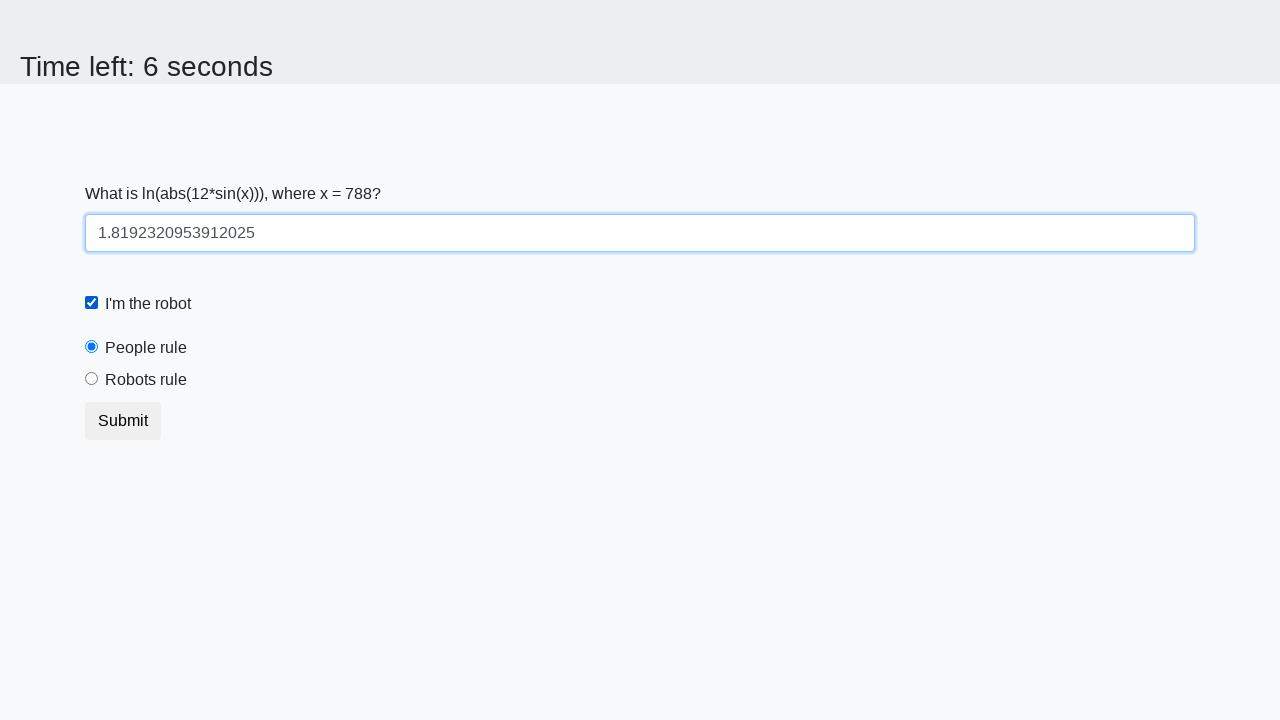

Selected robots radio button at (92, 379) on [value="robots"]
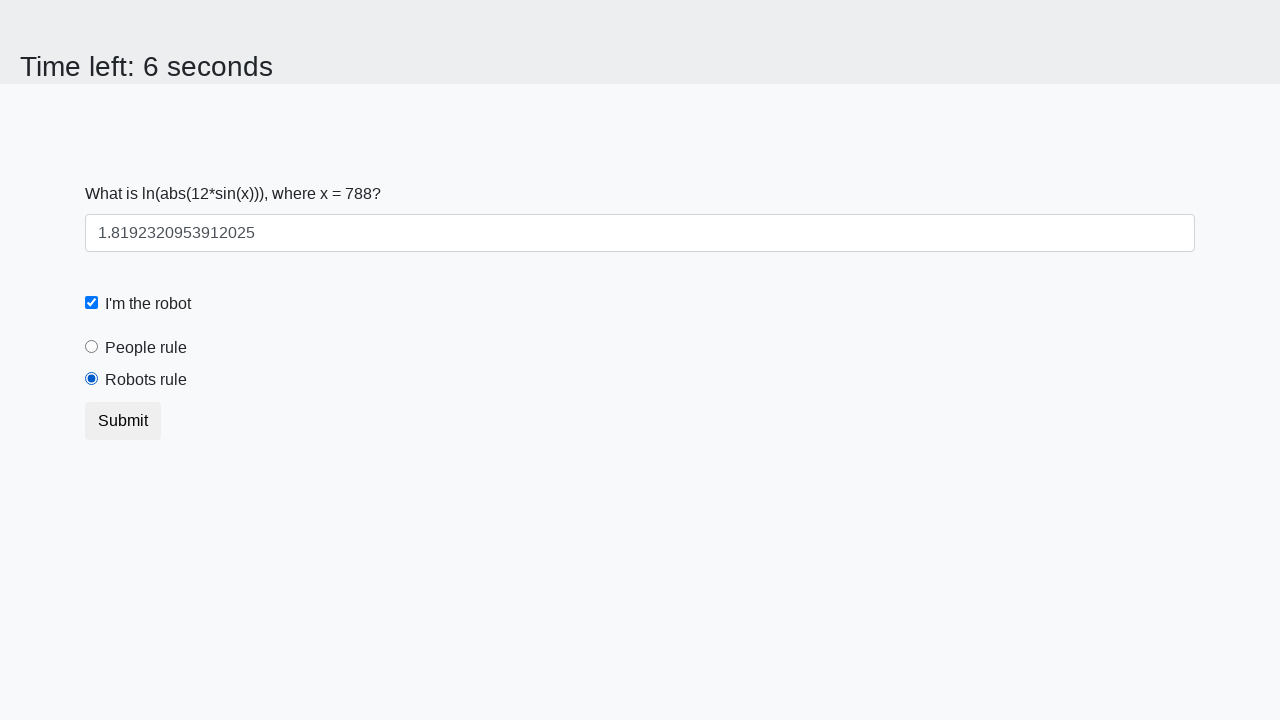

Clicked submit button to complete form submission at (123, 421) on button
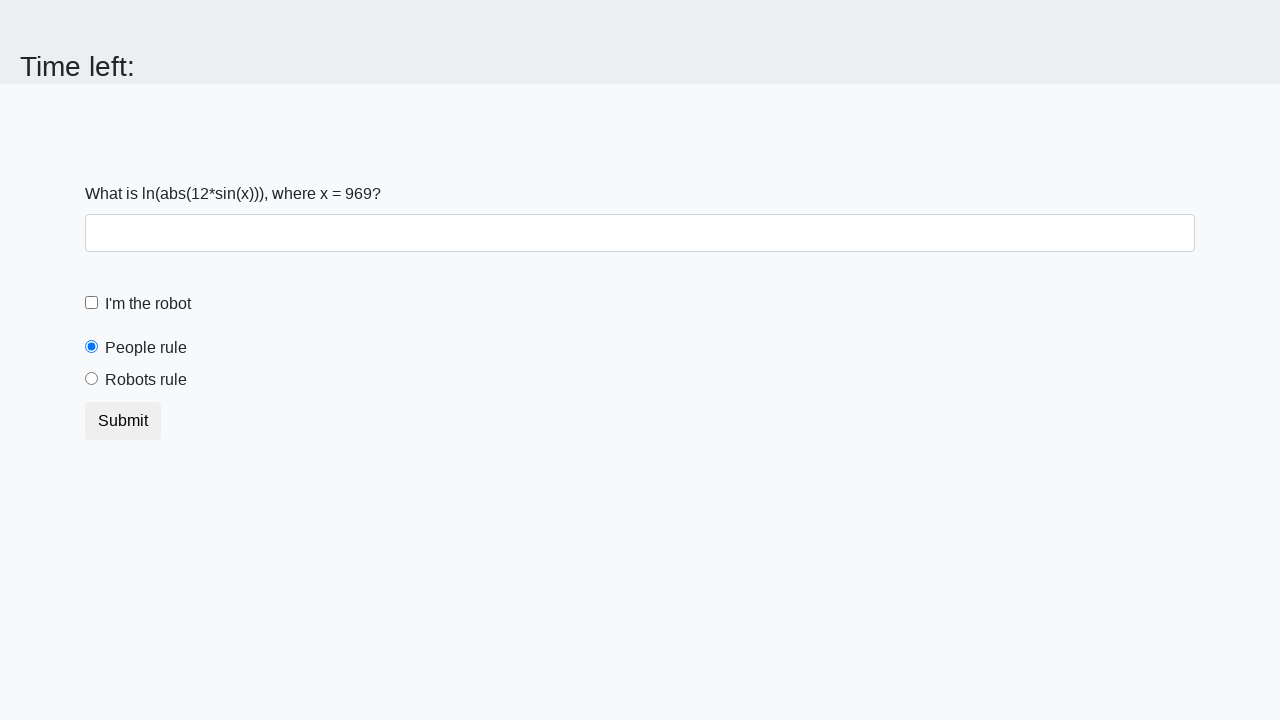

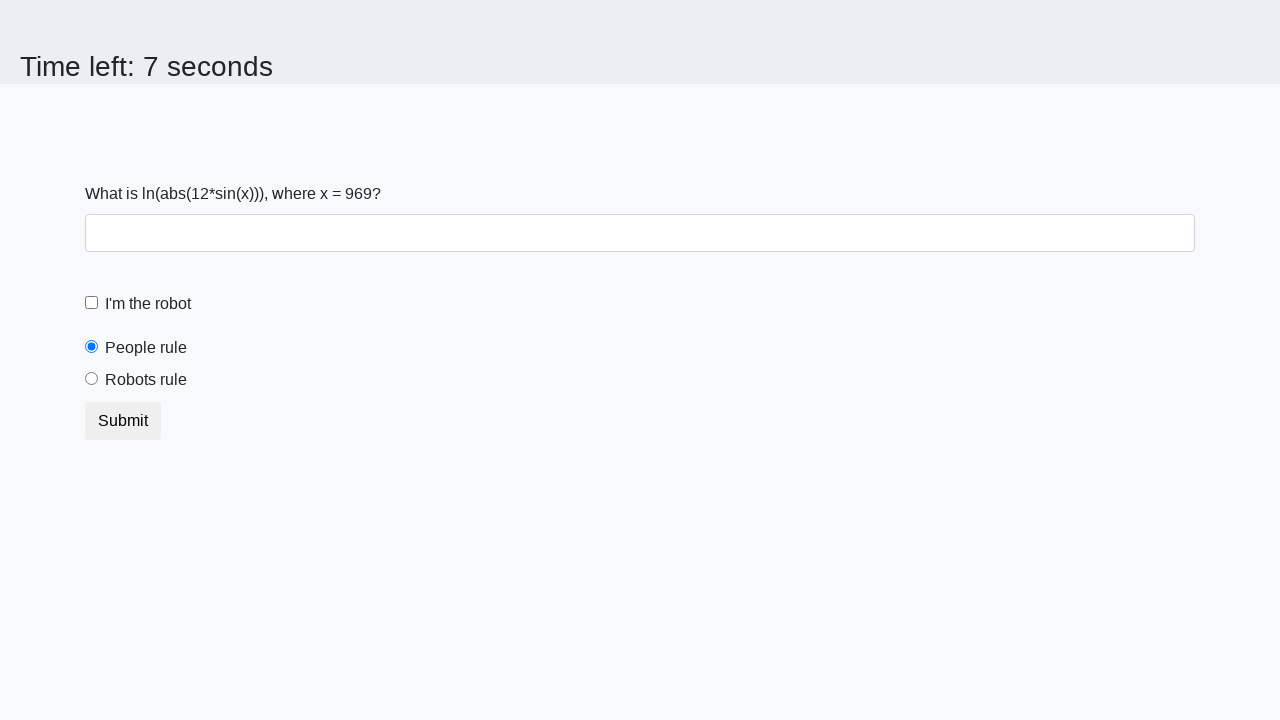